Navigates to VWO app page and verifies the page title

Starting URL: https://app.vwo.com

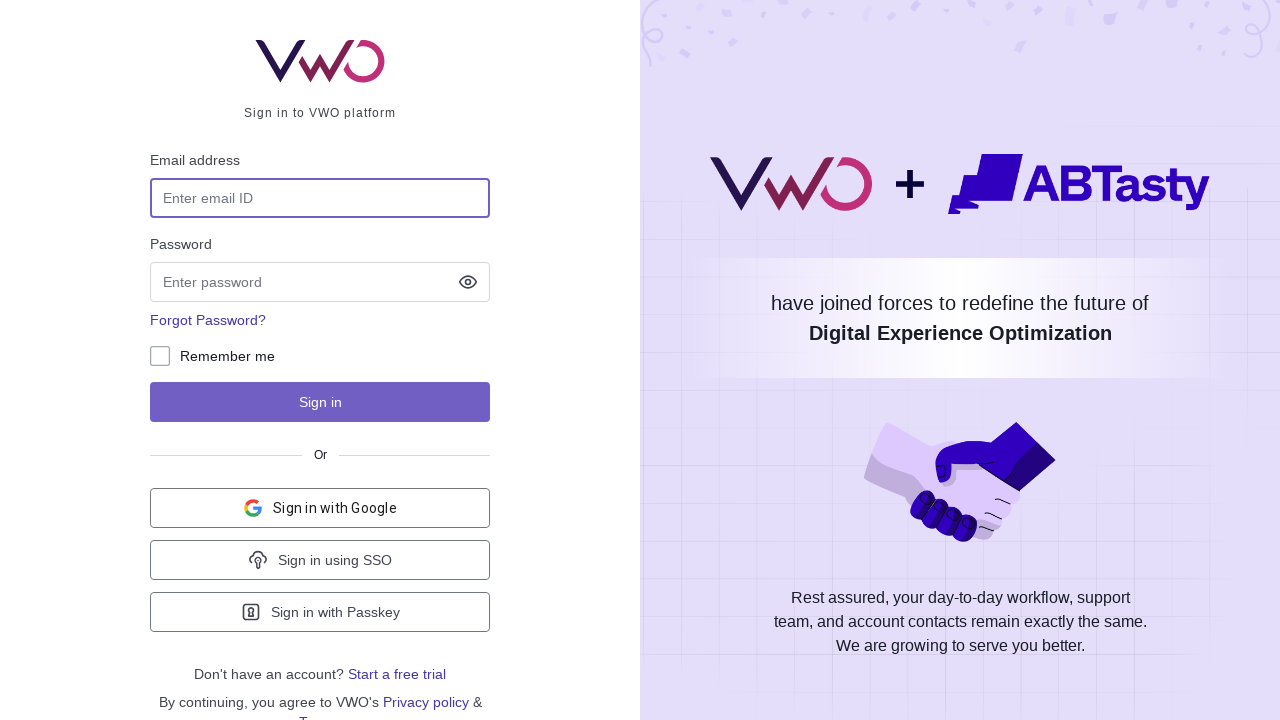

Navigated to VWO app login page at https://app.vwo.com
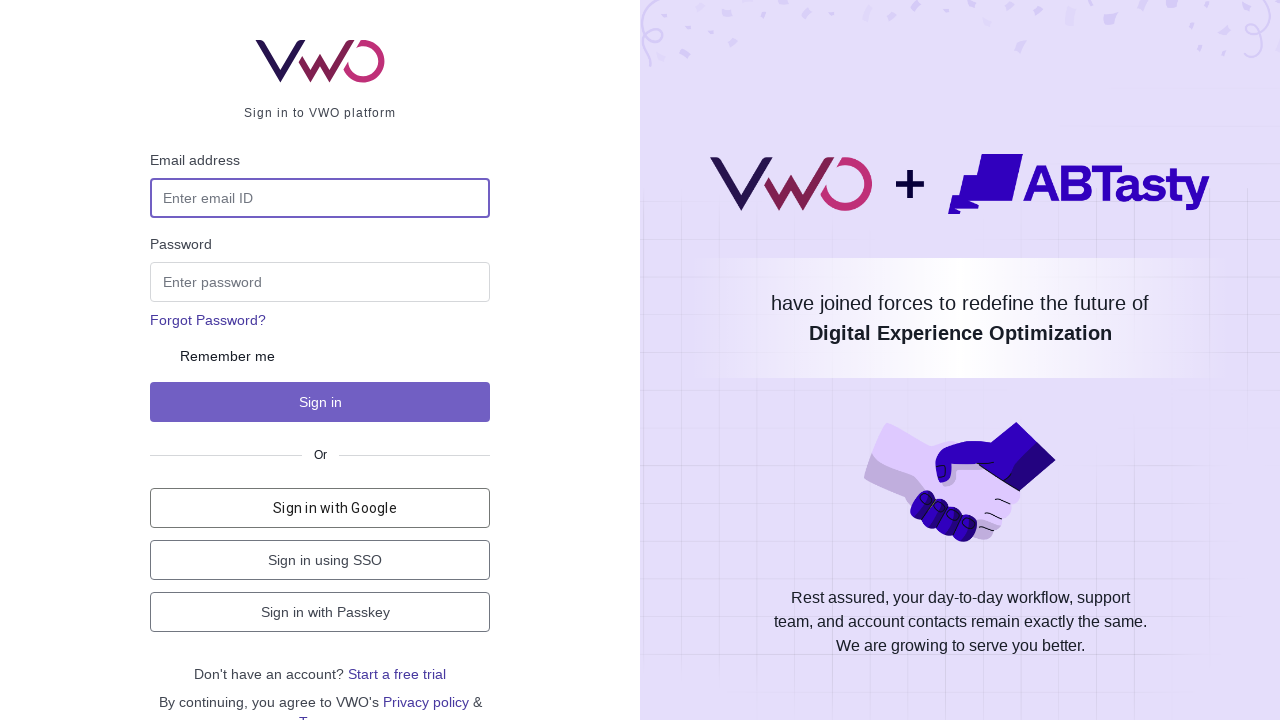

Verified page title is 'Login - VWO'
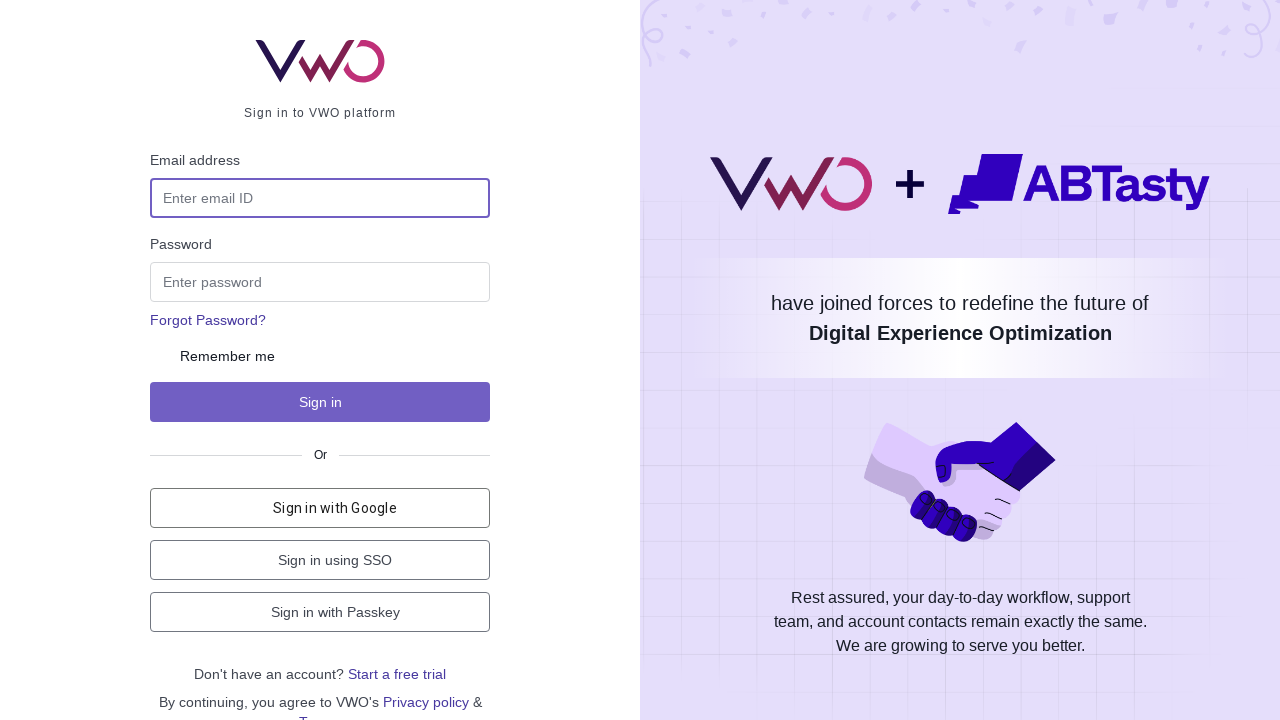

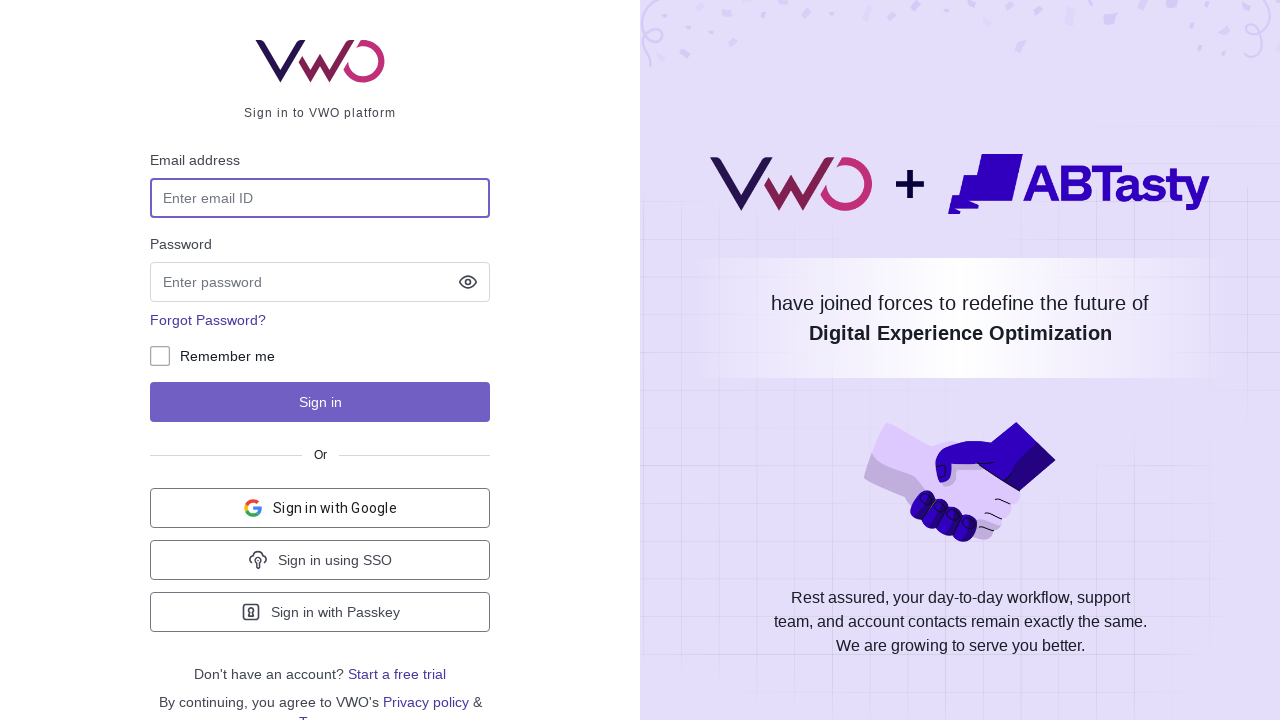